Tests that clicking "Clear completed" removes completed items from the list.

Starting URL: https://demo.playwright.dev/todomvc

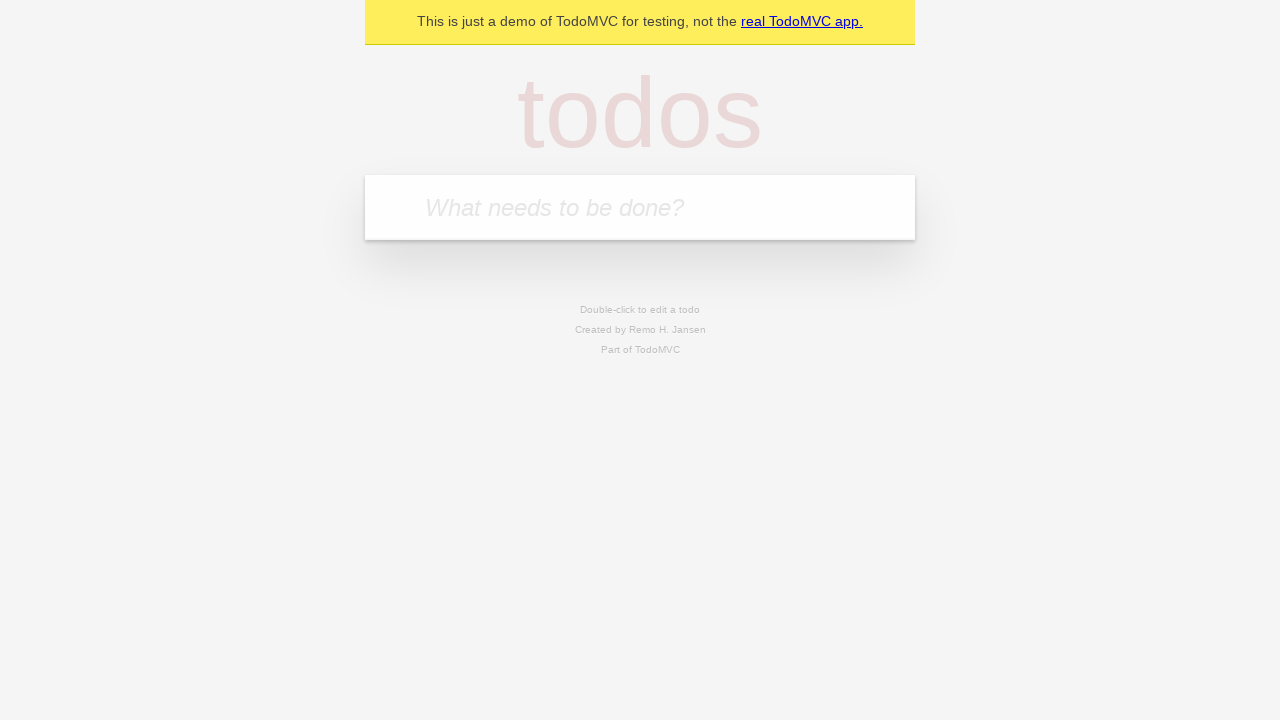

Filled todo input with 'buy some cheese' on internal:attr=[placeholder="What needs to be done?"i]
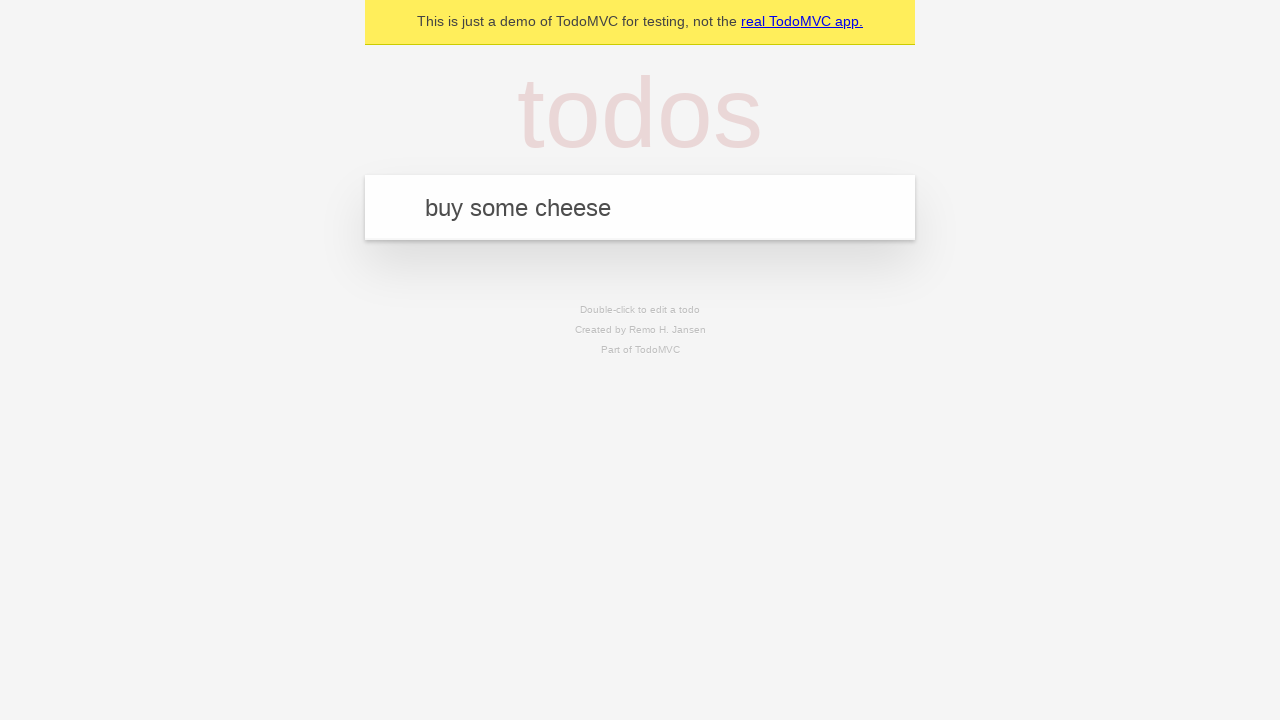

Pressed Enter to create first todo item on internal:attr=[placeholder="What needs to be done?"i]
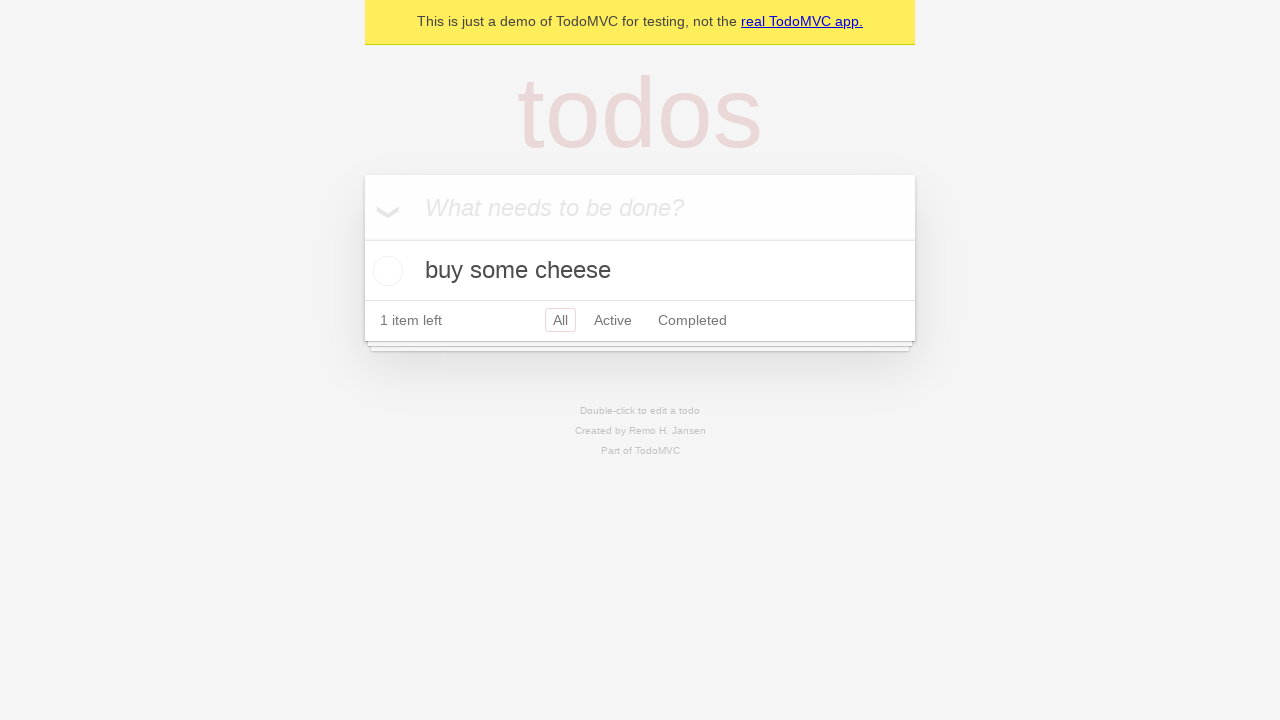

Filled todo input with 'feed the cat' on internal:attr=[placeholder="What needs to be done?"i]
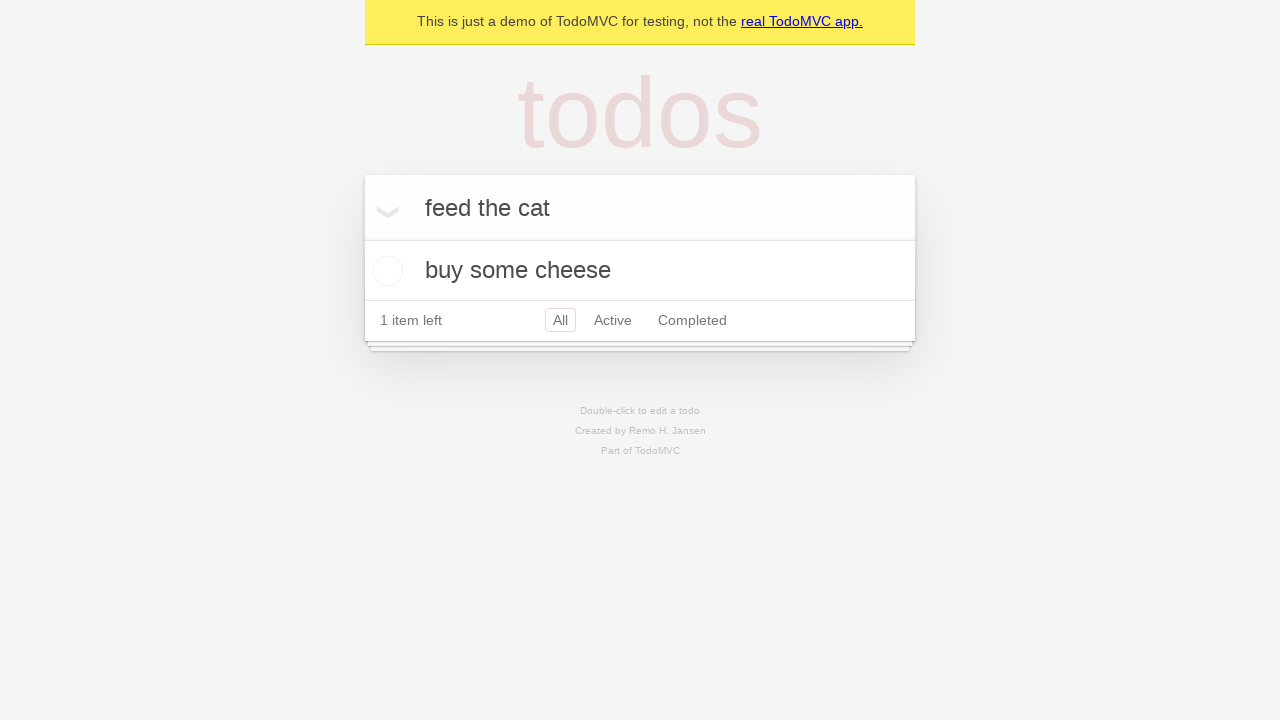

Pressed Enter to create second todo item on internal:attr=[placeholder="What needs to be done?"i]
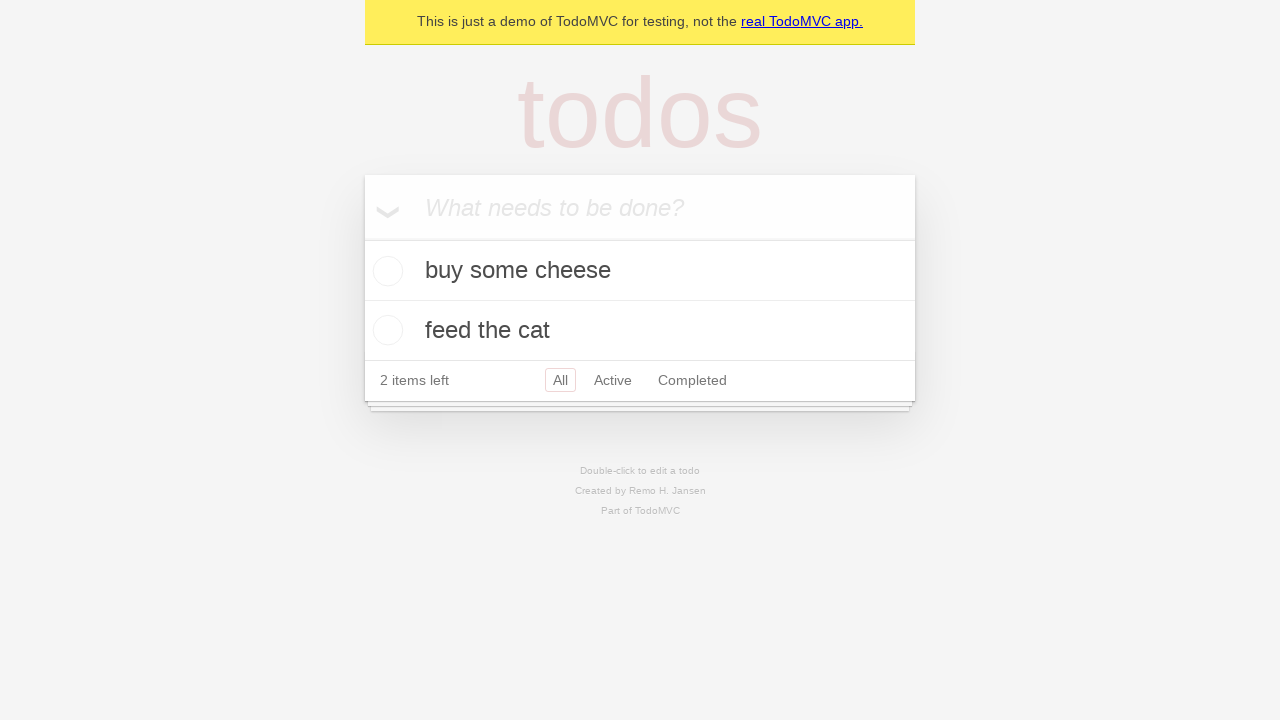

Filled todo input with 'book a doctors appointment' on internal:attr=[placeholder="What needs to be done?"i]
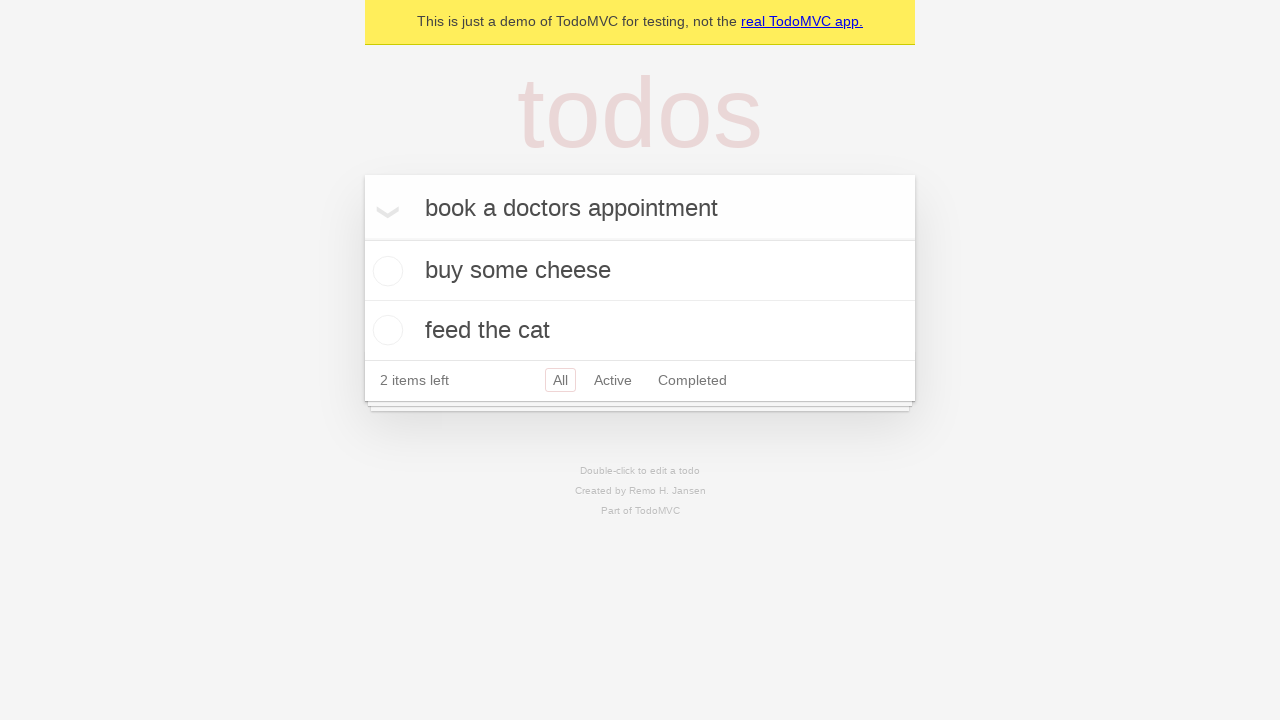

Pressed Enter to create third todo item on internal:attr=[placeholder="What needs to be done?"i]
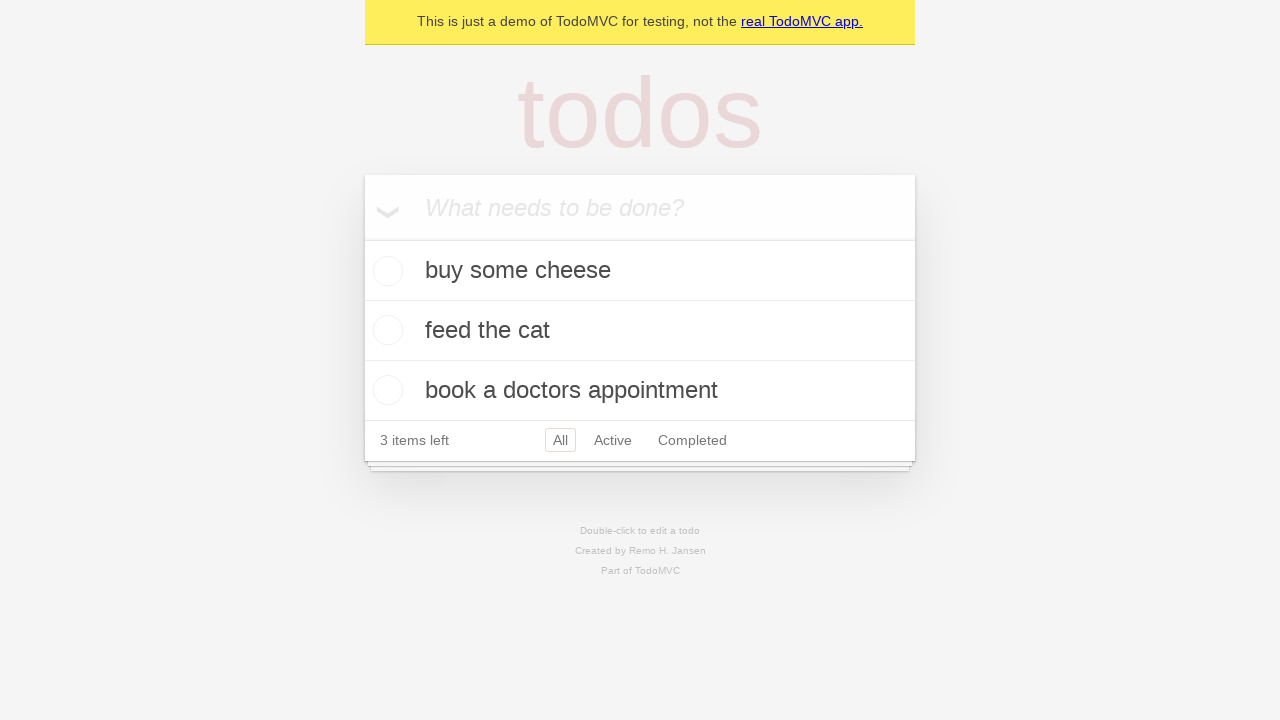

Checked the second todo item checkbox at (385, 330) on internal:testid=[data-testid="todo-item"s] >> nth=1 >> internal:role=checkbox
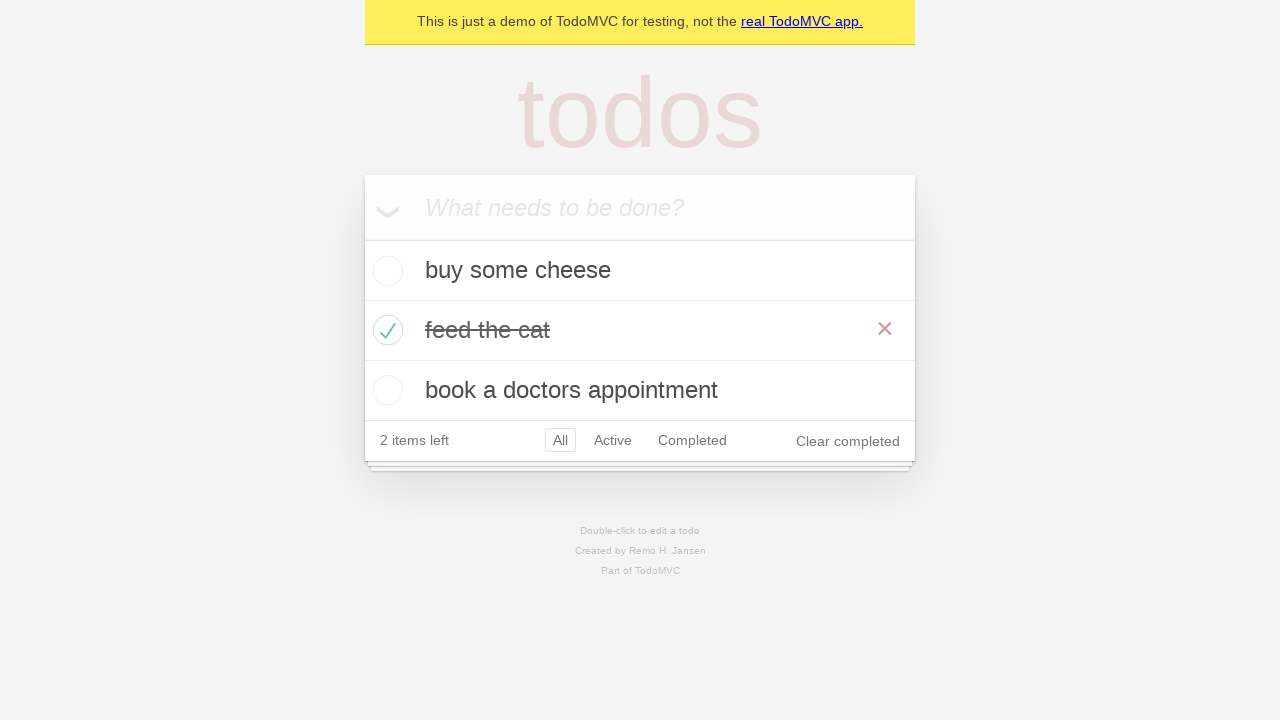

Clicked 'Clear completed' button to remove completed items at (848, 441) on internal:role=button[name="Clear completed"i]
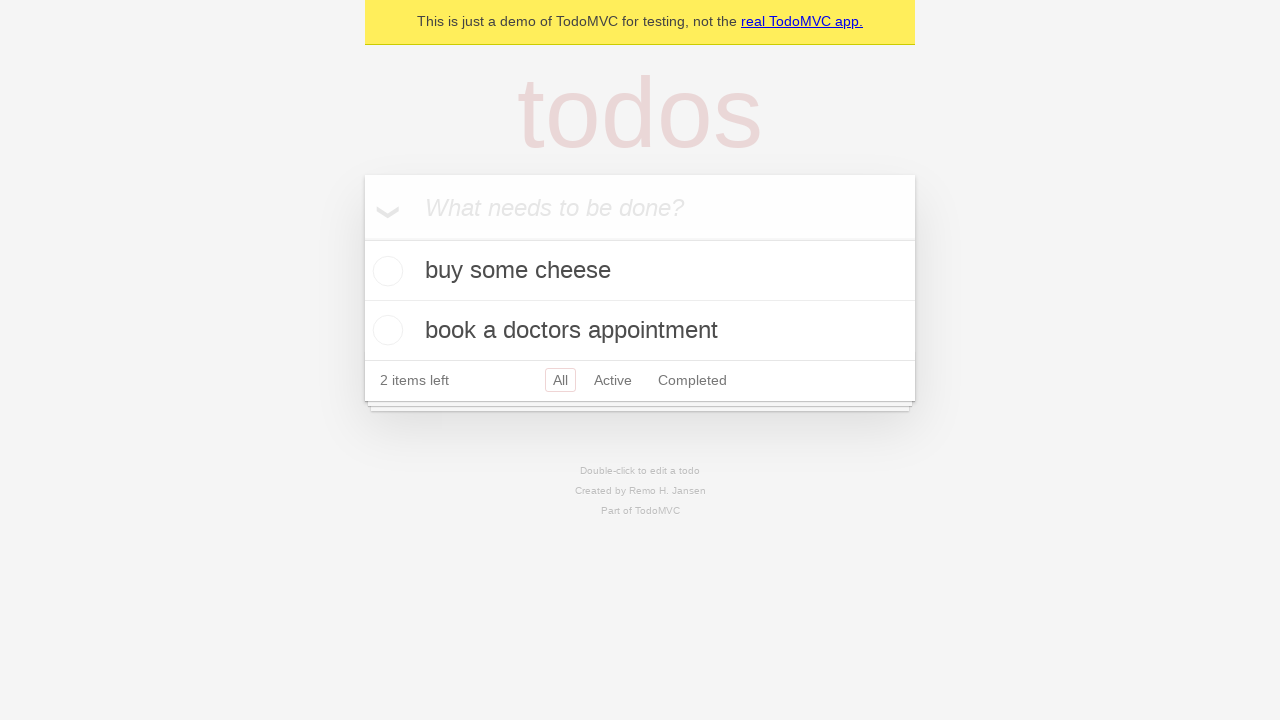

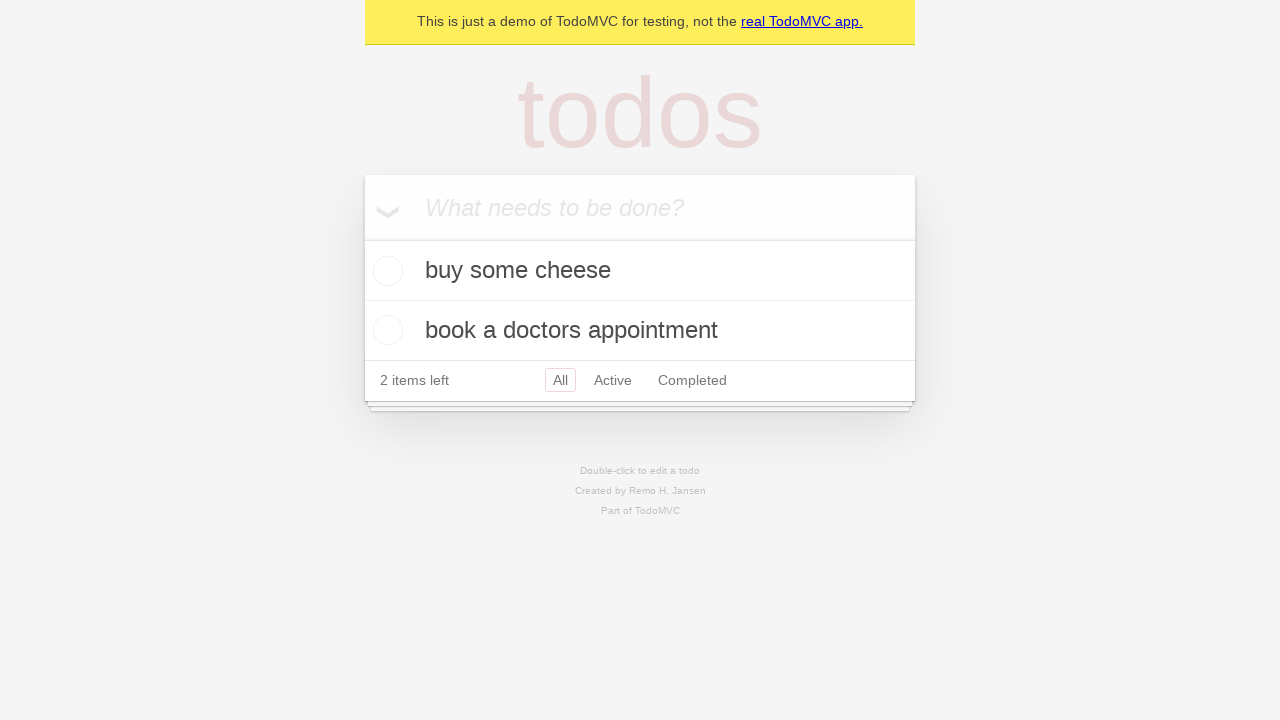